Tests double-click functionality by double-clicking on a text box element on the page

Starting URL: https://omayo.blogspot.com/p/page3.html

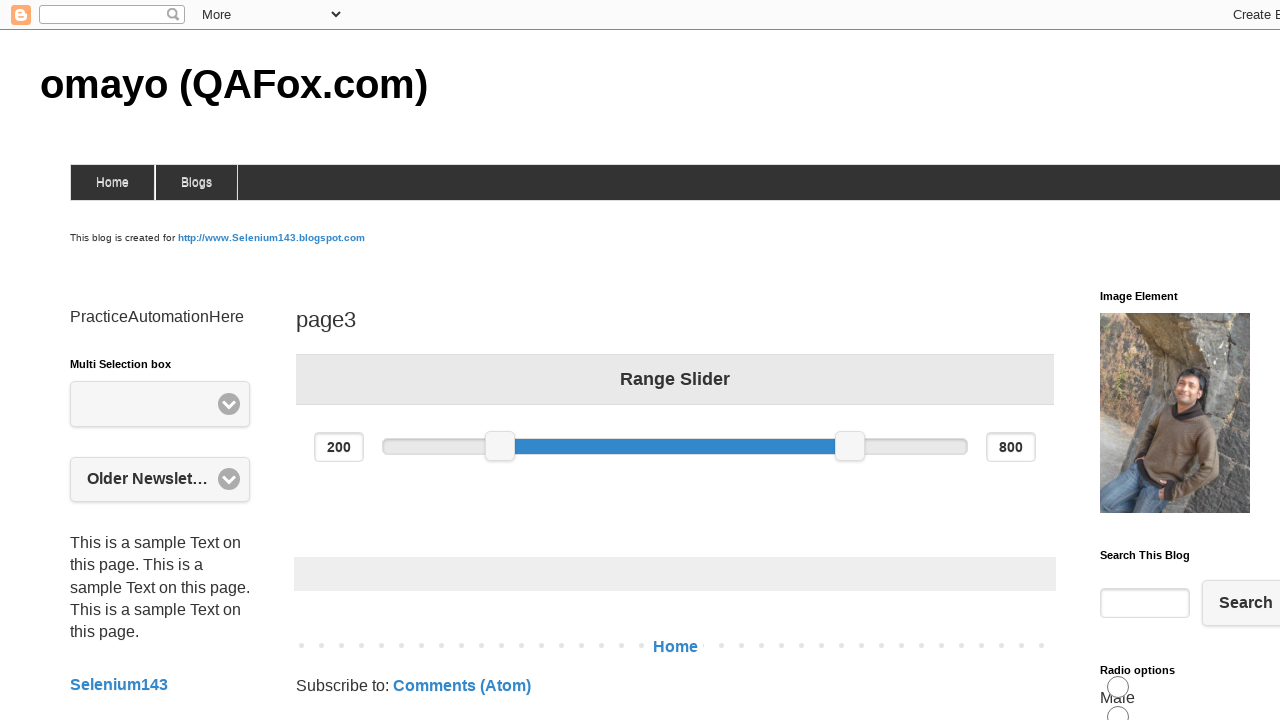

Navigated to https://omayo.blogspot.com/p/page3.html
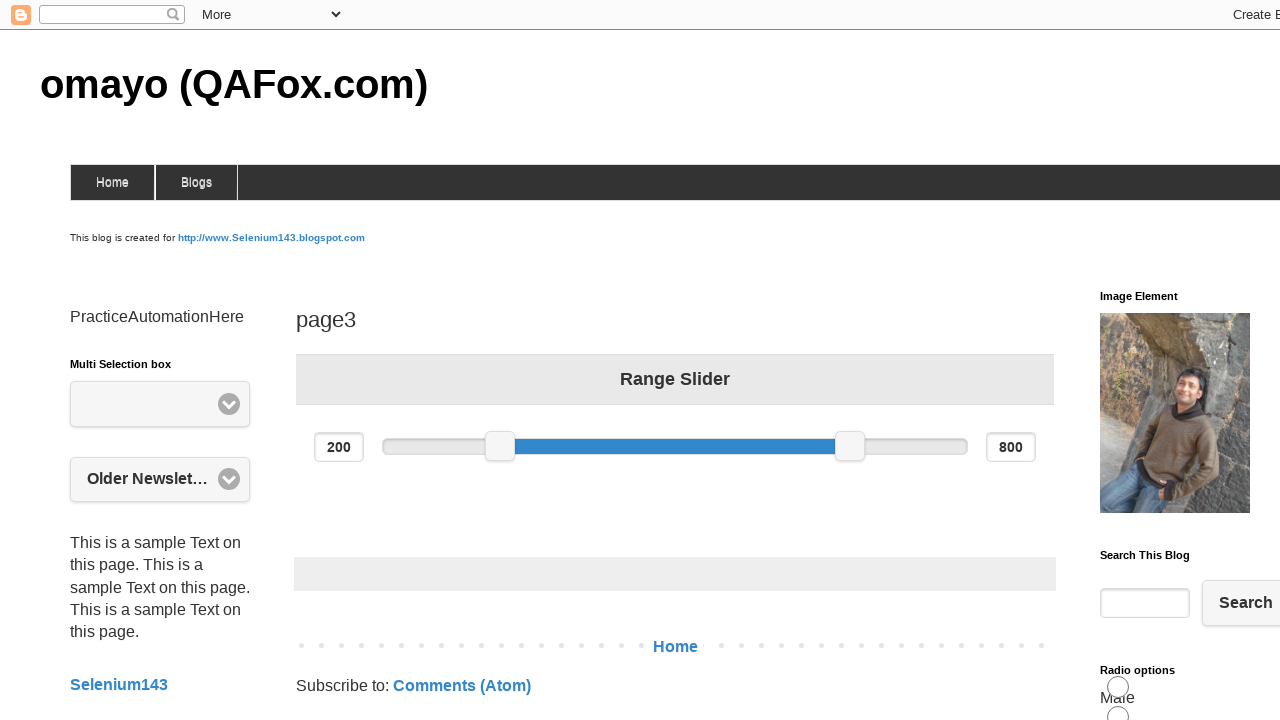

Located text box element with id 'testdoubleclick'
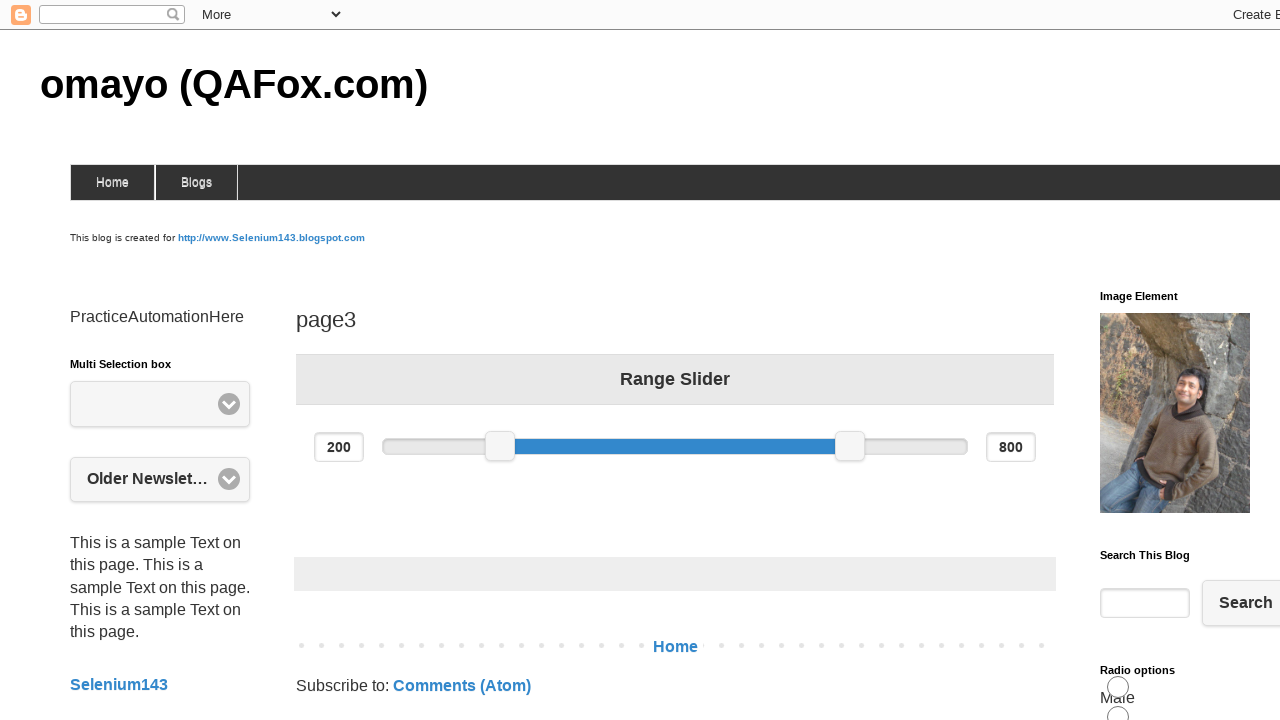

Double-clicked on the text box element at (1185, 361) on #testdoubleclick
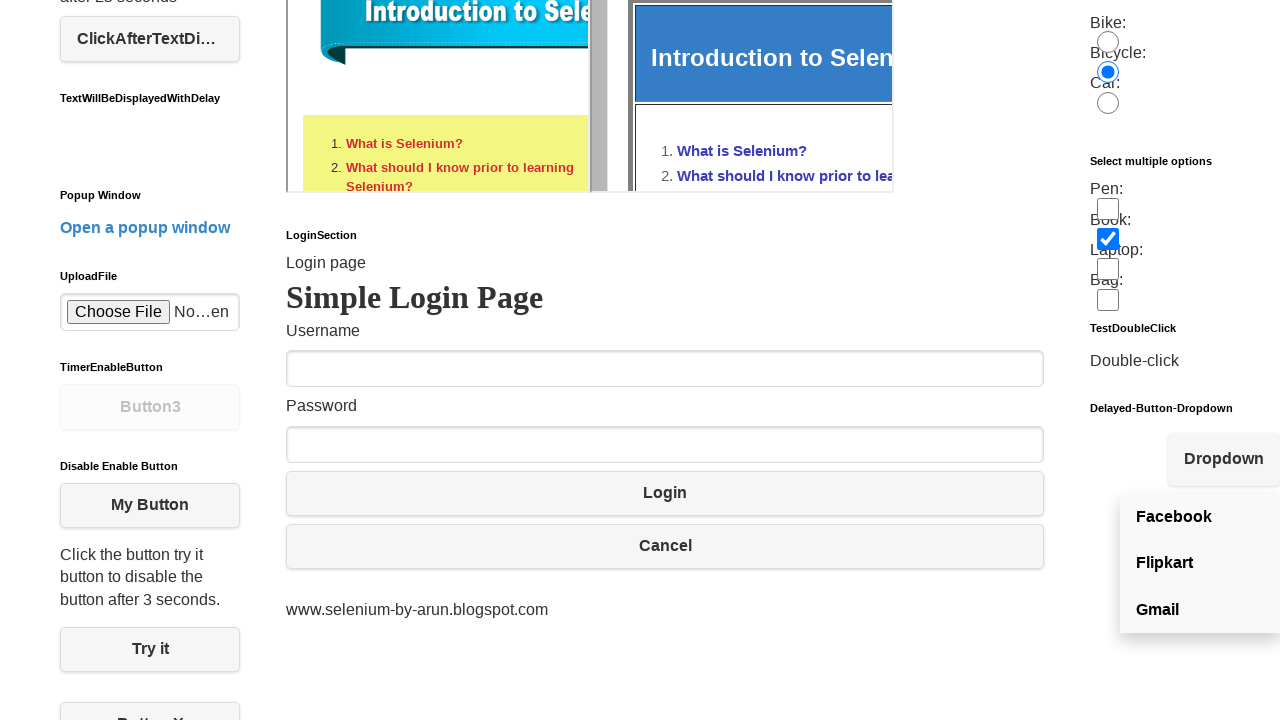

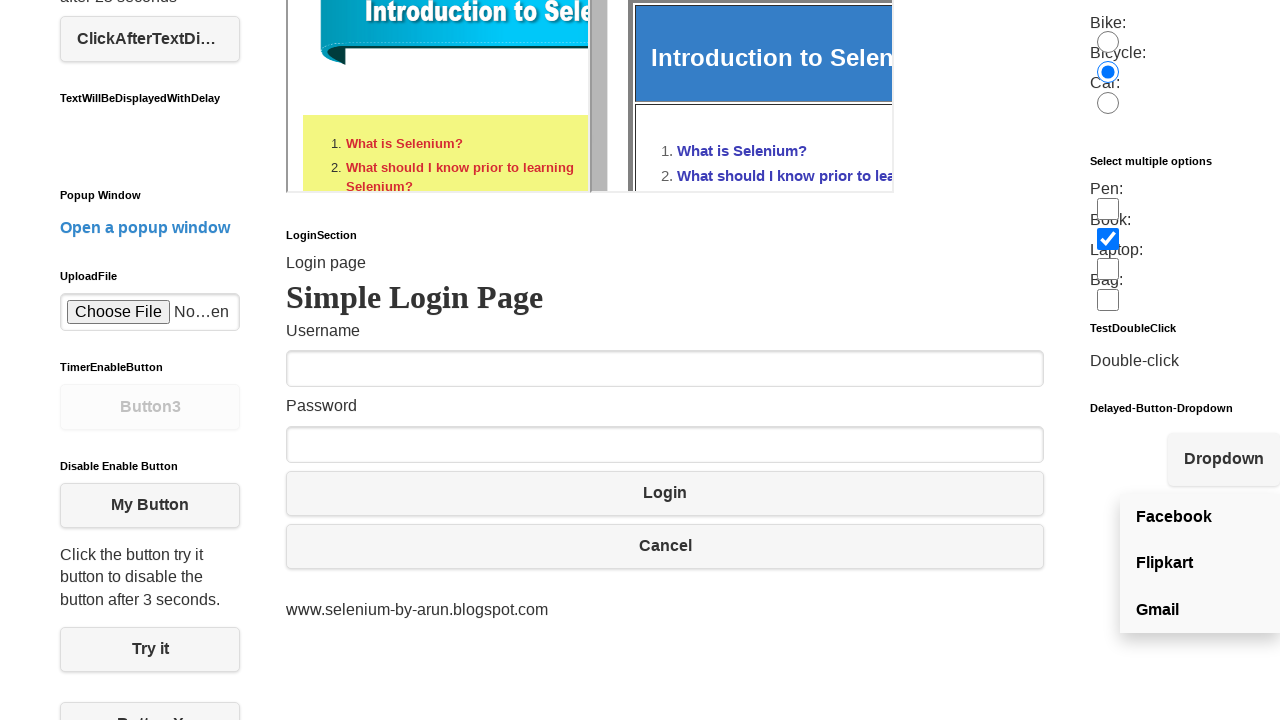